Tests a number input field by entering a value, clearing it, and entering a different value to verify input field functionality

Starting URL: http://the-internet.herokuapp.com/inputs

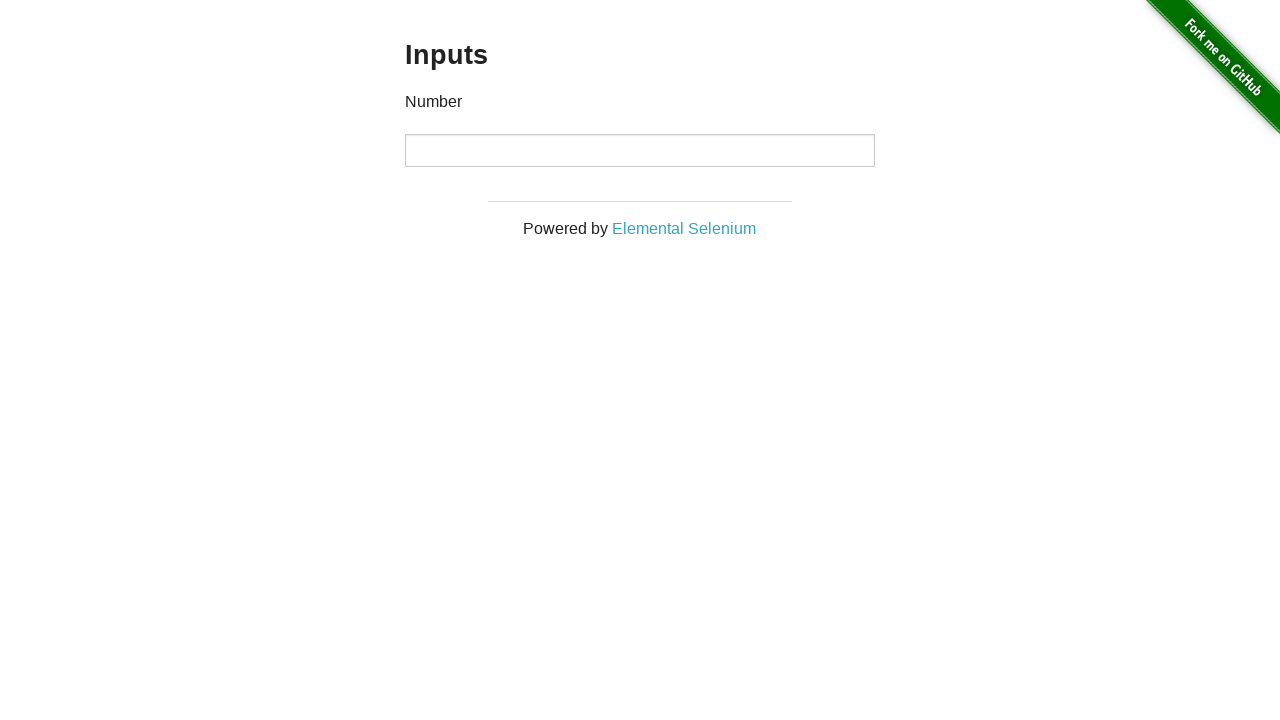

Entered 1000 into the number input field on input[type='number']
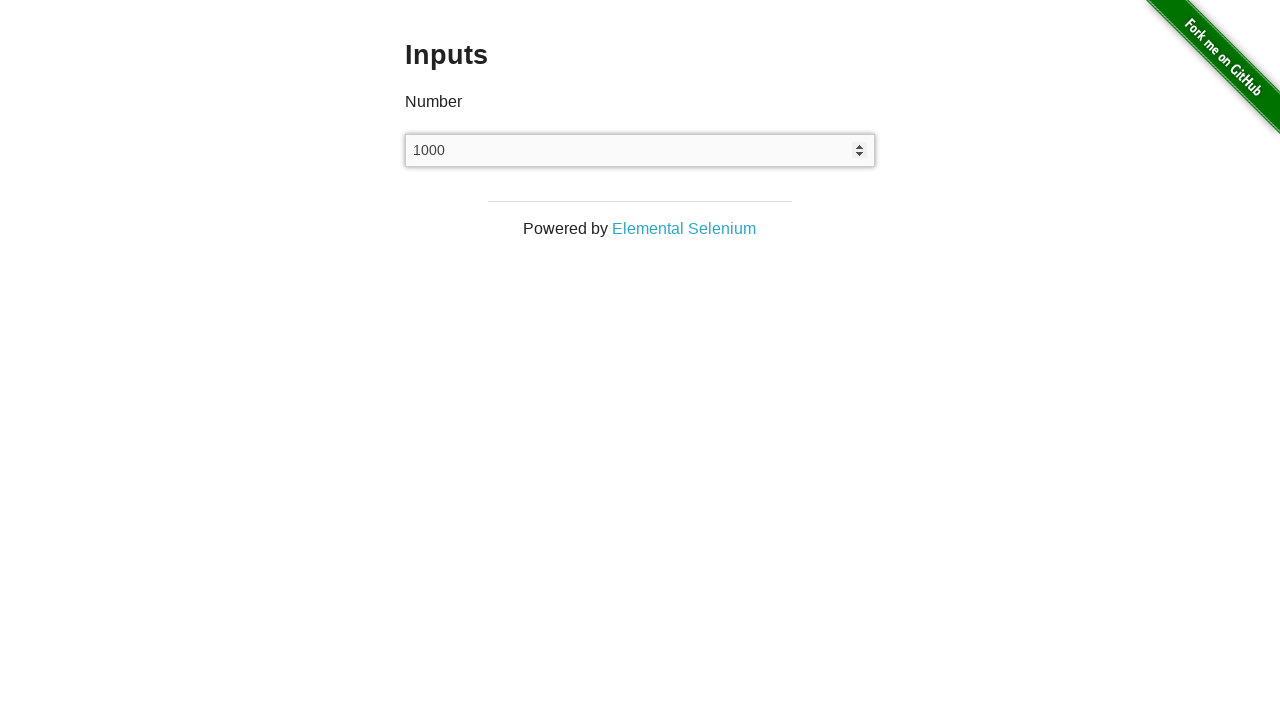

Cleared the number input field on input[type='number']
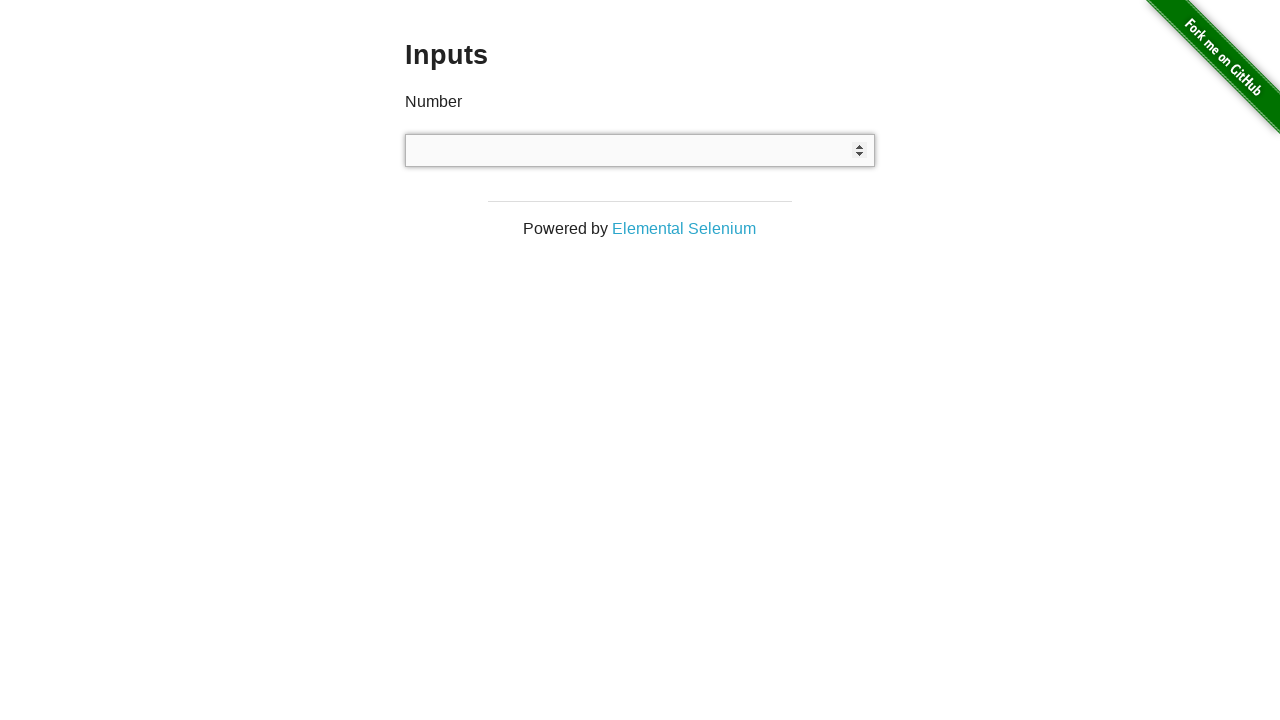

Entered 999 into the number input field on input[type='number']
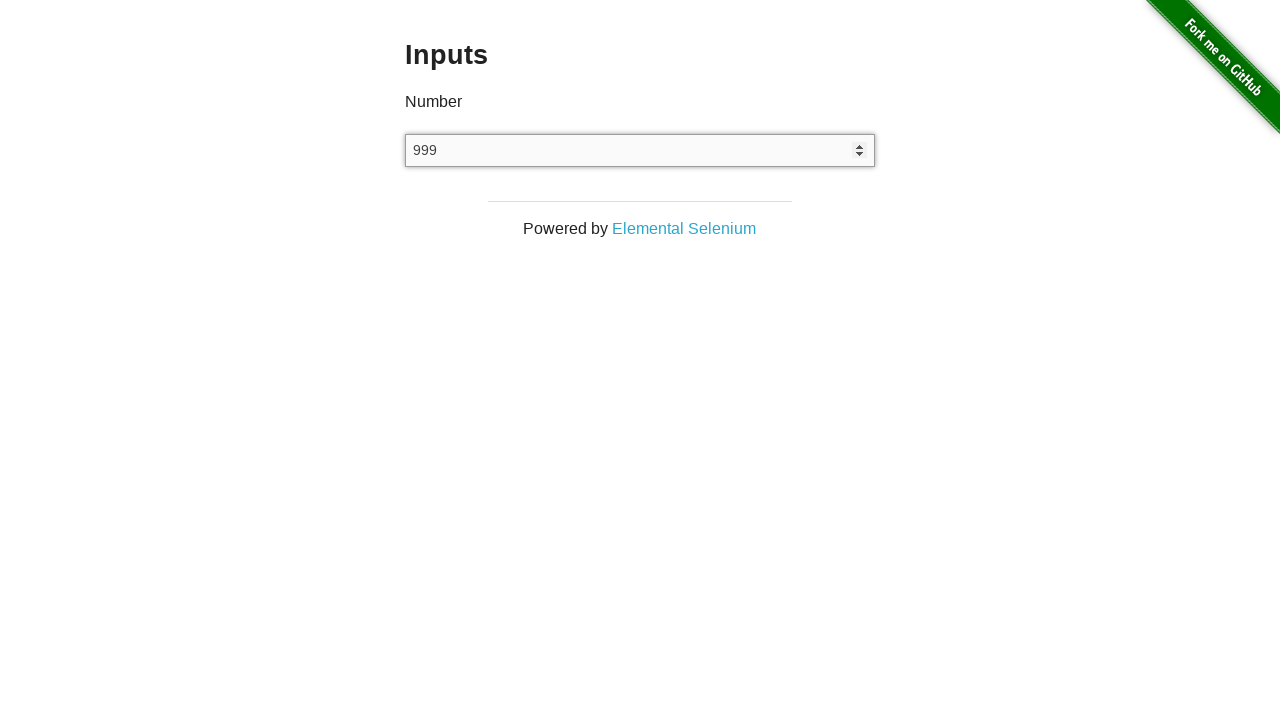

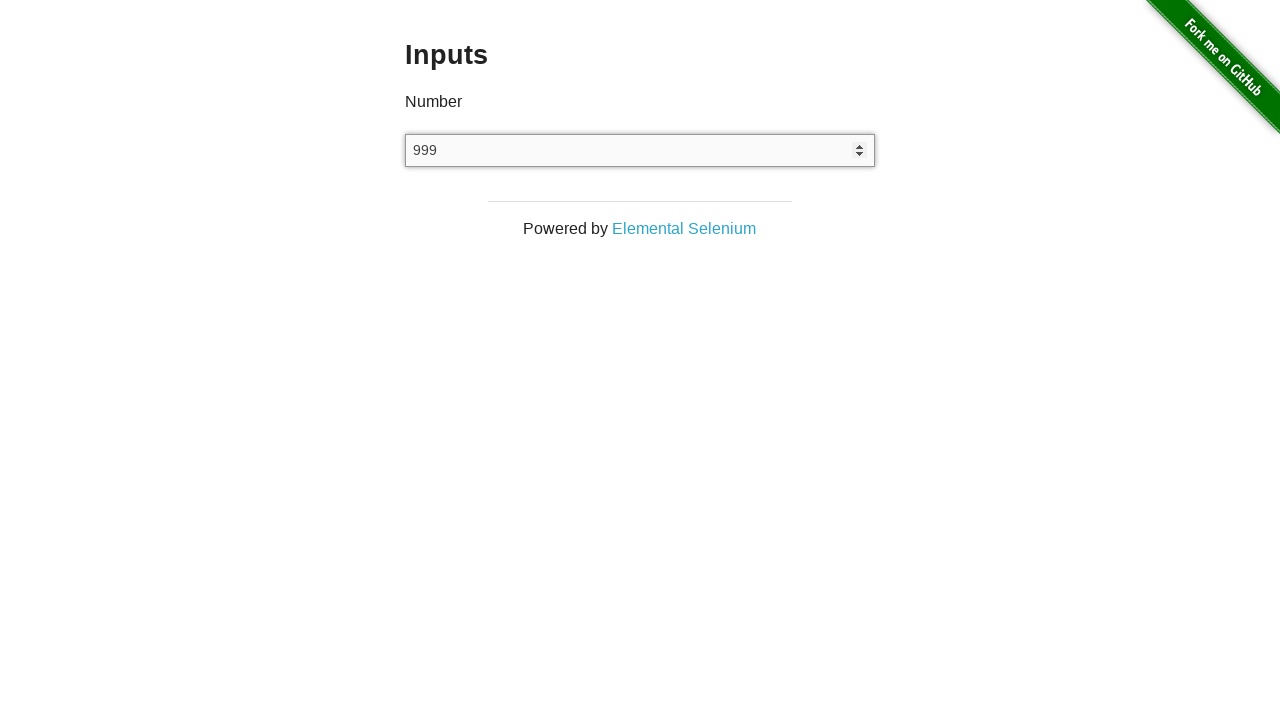